Tests various link functionalities including navigation, finding URLs without clicking, detecting broken links, identifying duplicate links, and counting links on a page

Starting URL: https://www.leafground.com/link.xhtml

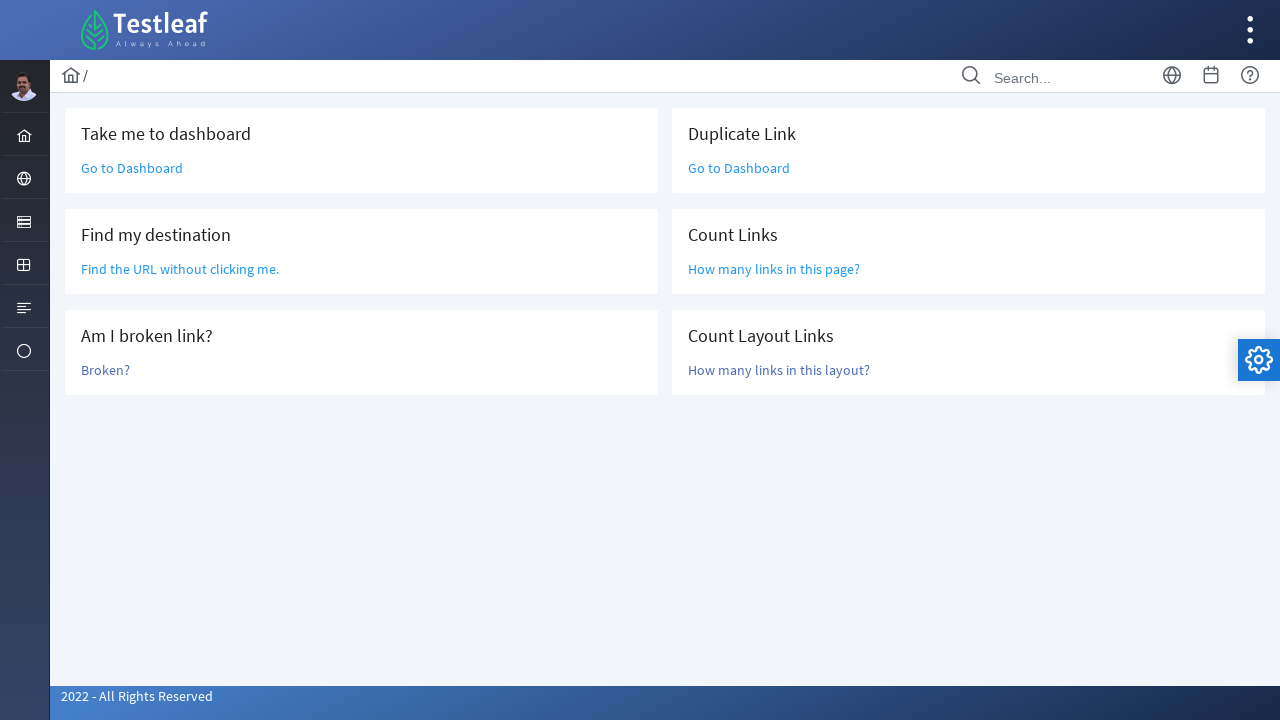

Clicked 'Go to Dashboard' link at (132, 168) on xpath=(//h5[text()='Take me to dashboard']//following::a[text()='Go to Dashboard
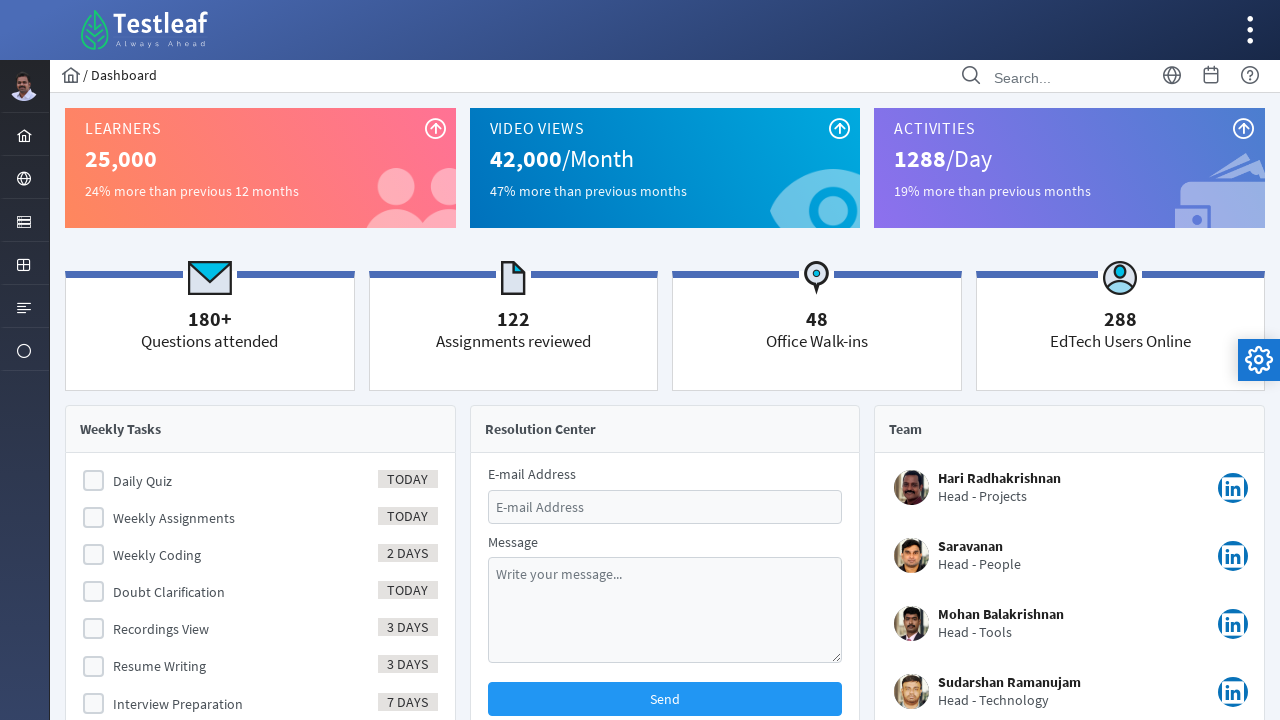

Retrieved dashboard page title: Dashboard
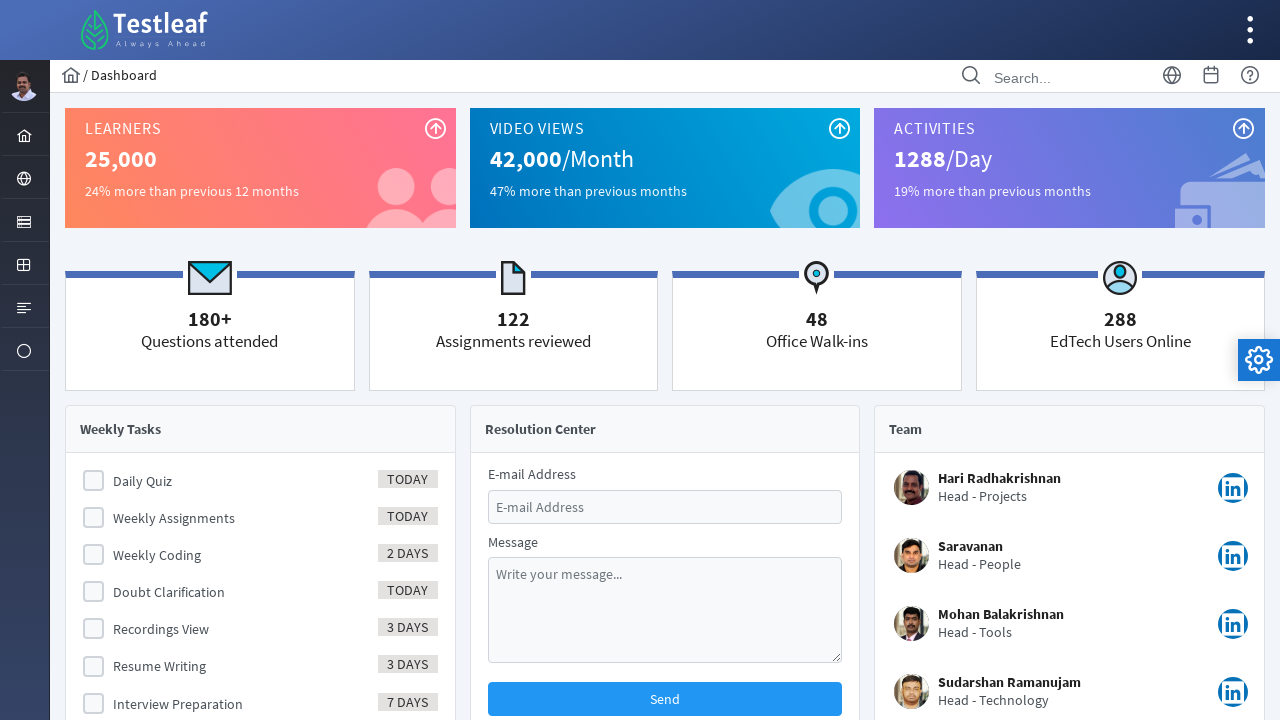

Navigated back to link test page
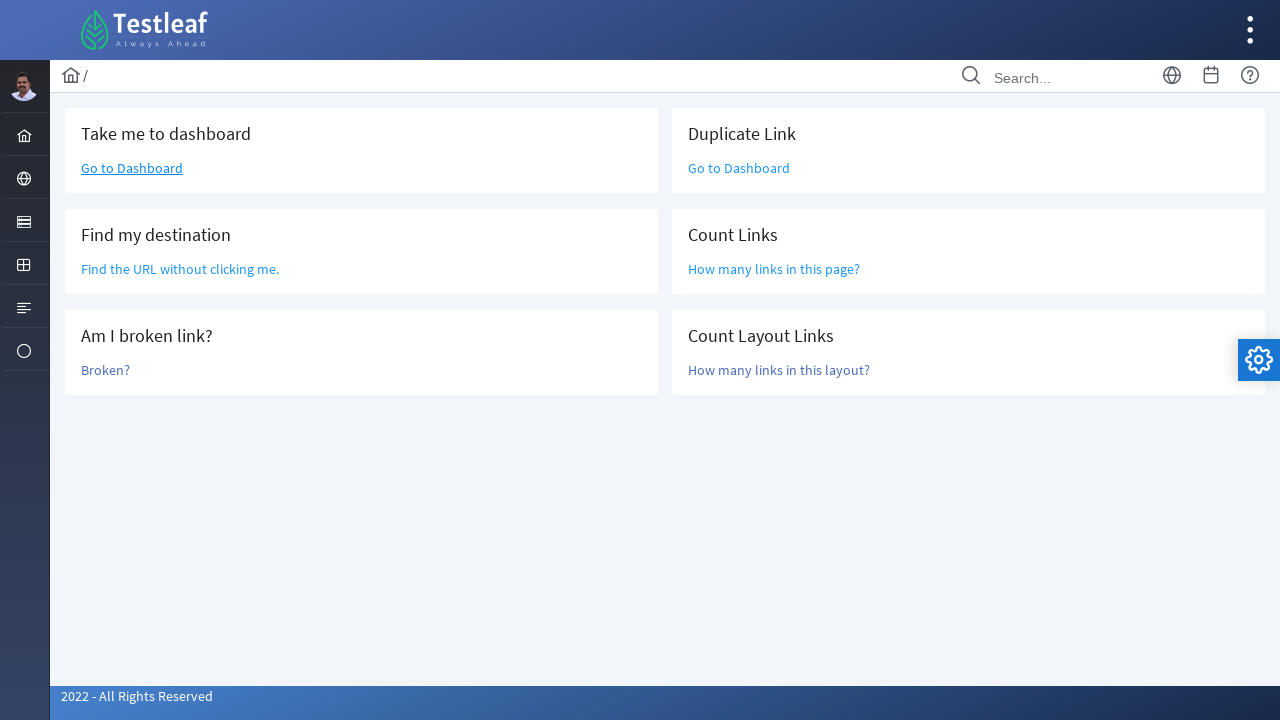

Retrieved URL from link without clicking: /grid.xhtml
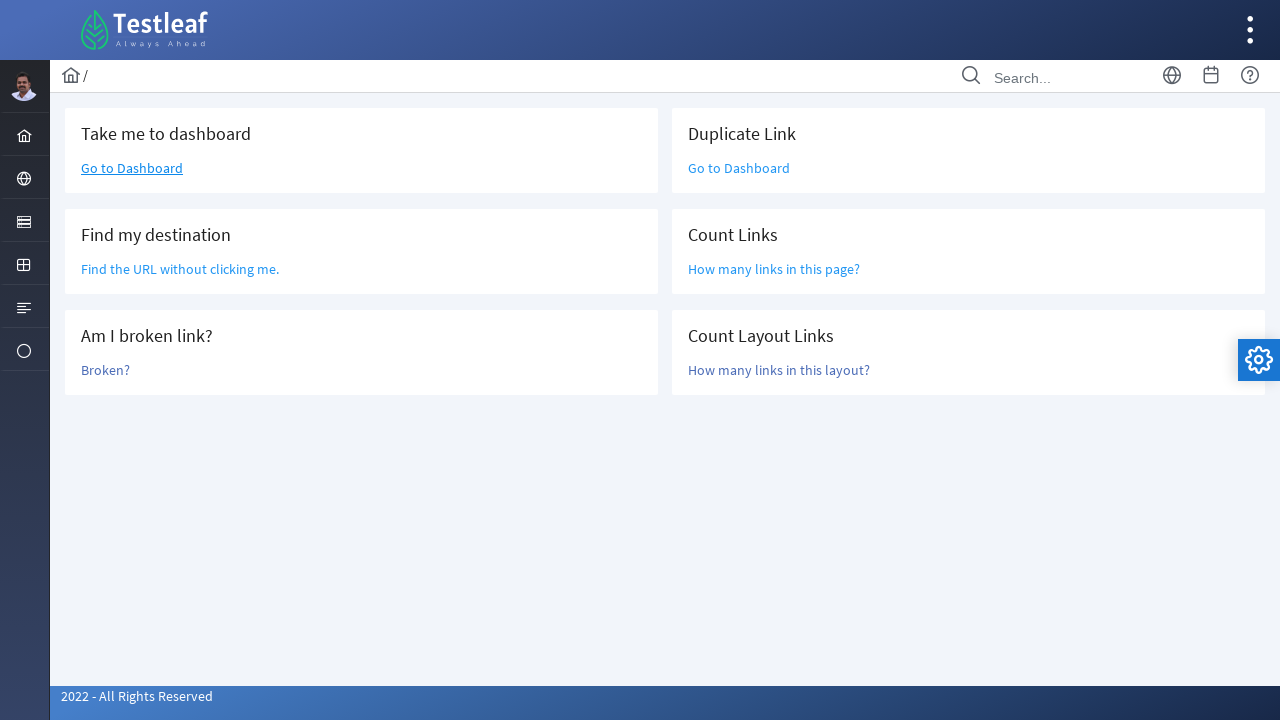

Clicked 'Broken?' link to test for broken link at (106, 370) on xpath=//a[text()='Broken?']
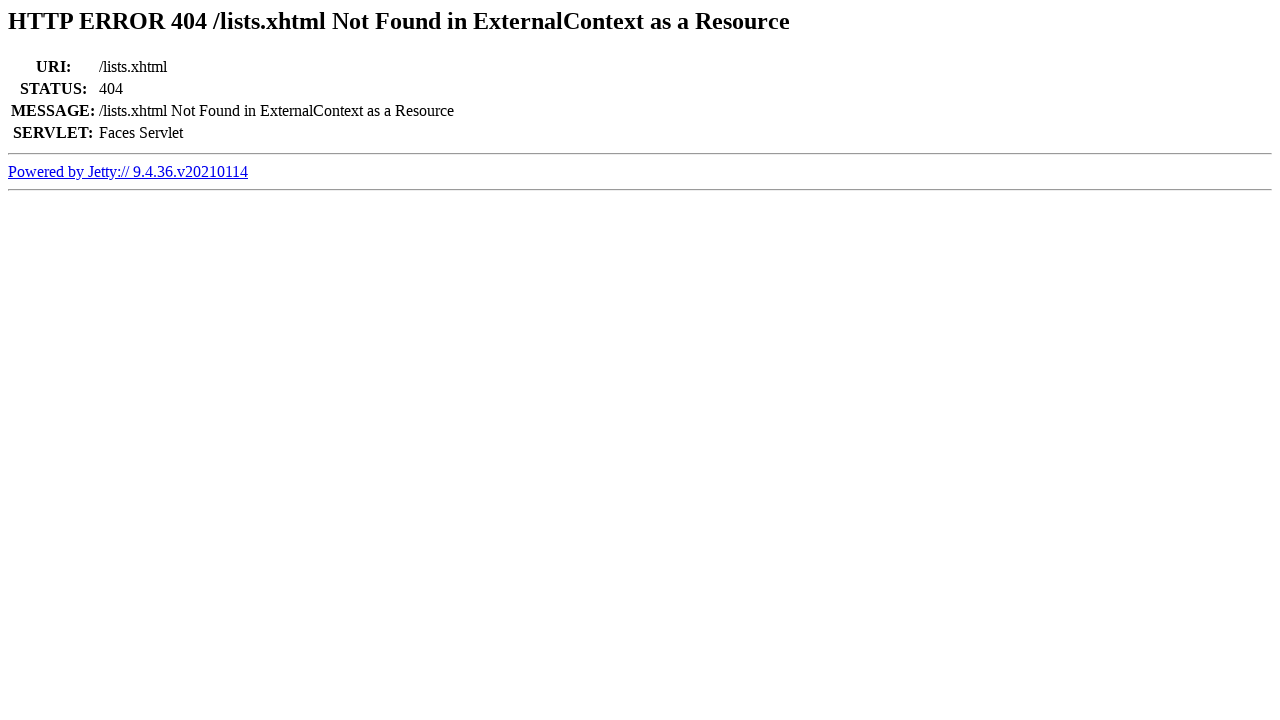

Confirmed link is broken - HTTP 404 error displayed
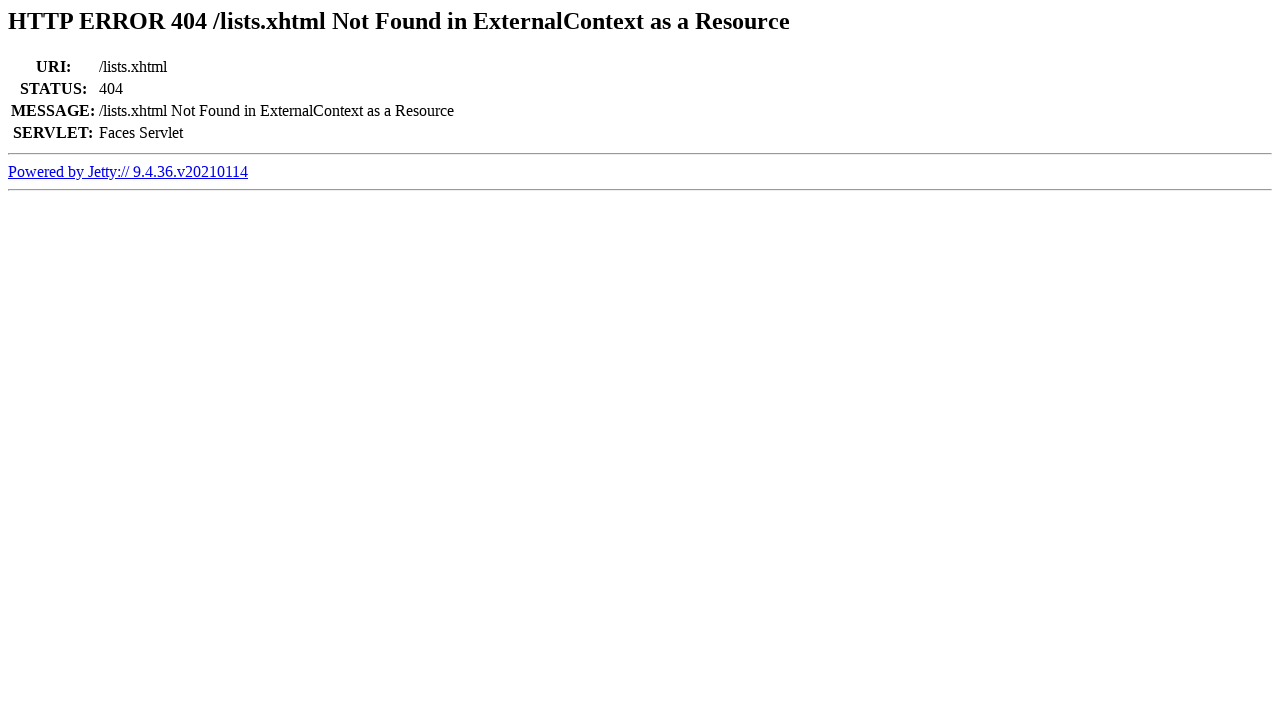

Navigated back to link test page
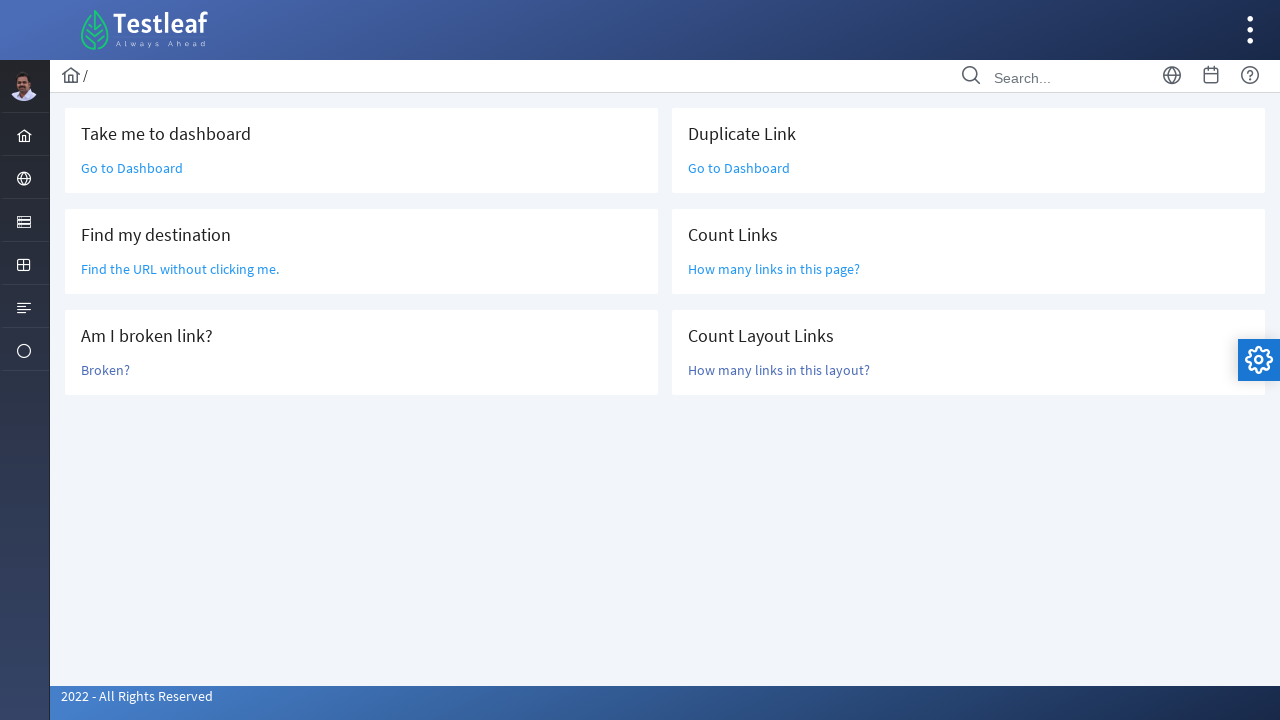

Found 2 'Go to Dashboard' links - duplicate check
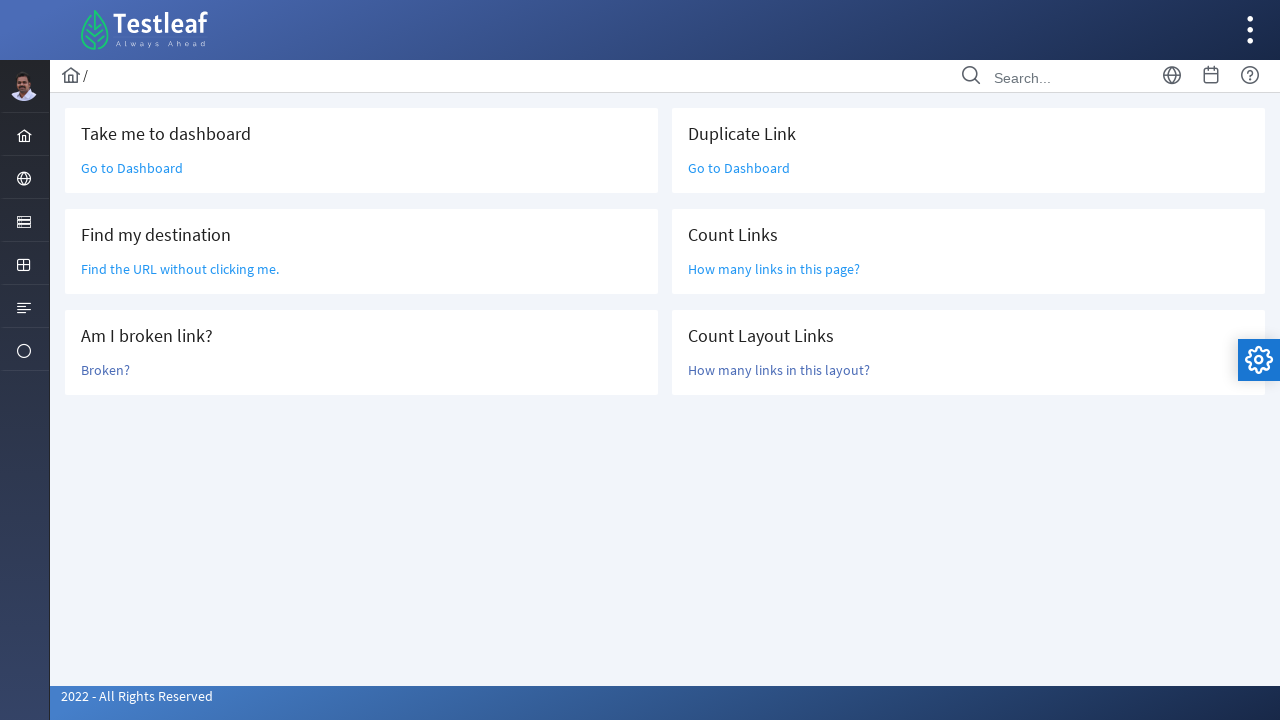

Counted 6 links after 'Take me to dashboard' heading
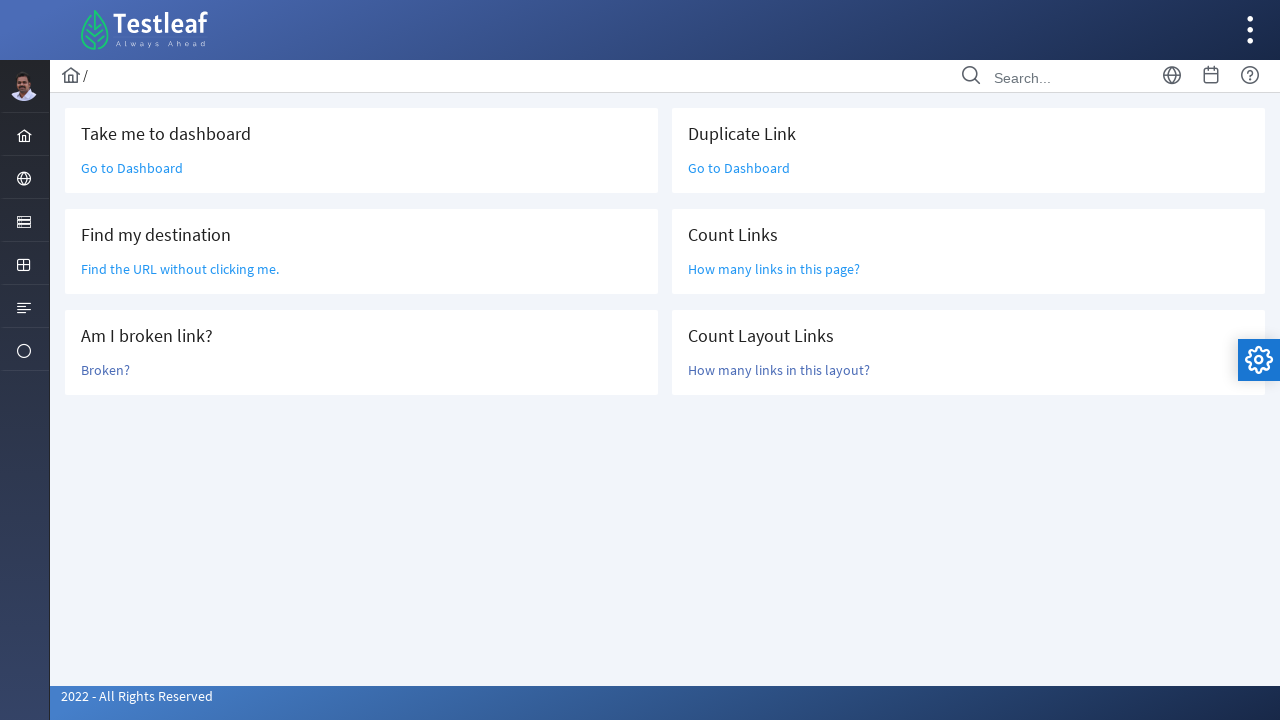

Clicked 'How many links in this layout?' link at (779, 370) on xpath=//a[text()='How many links in this layout?']
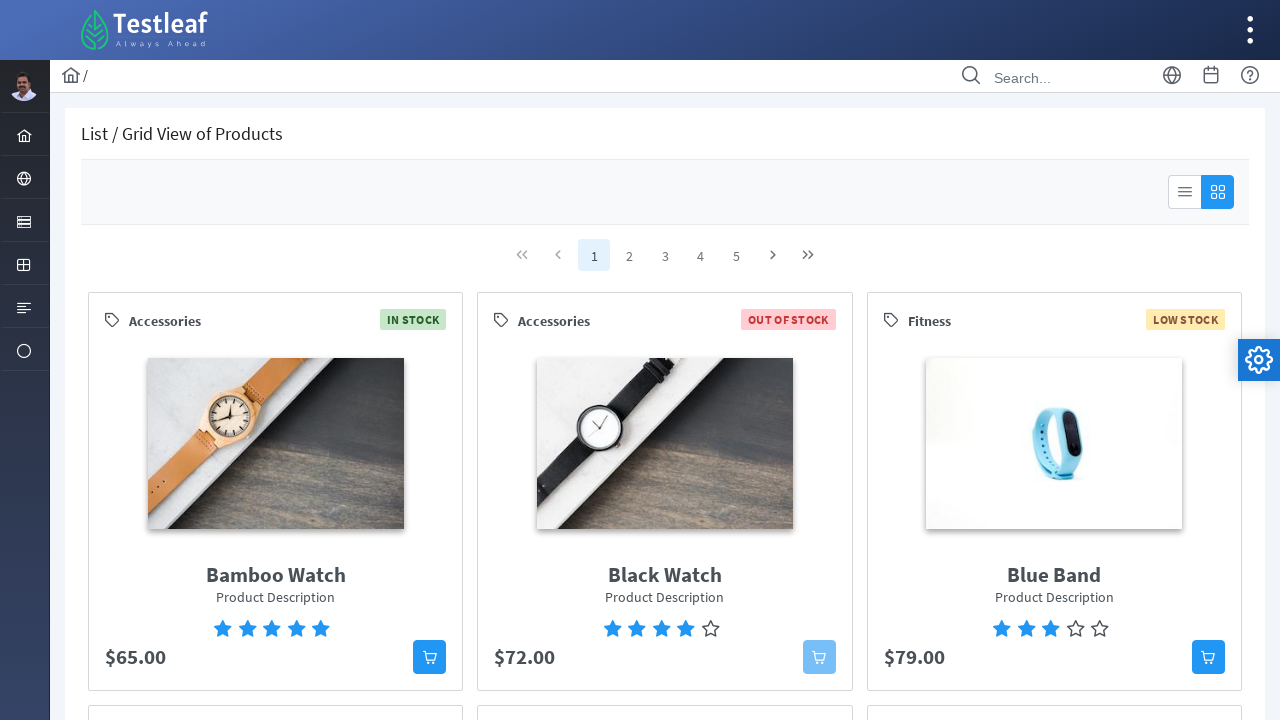

Counted 80 total links on layout page
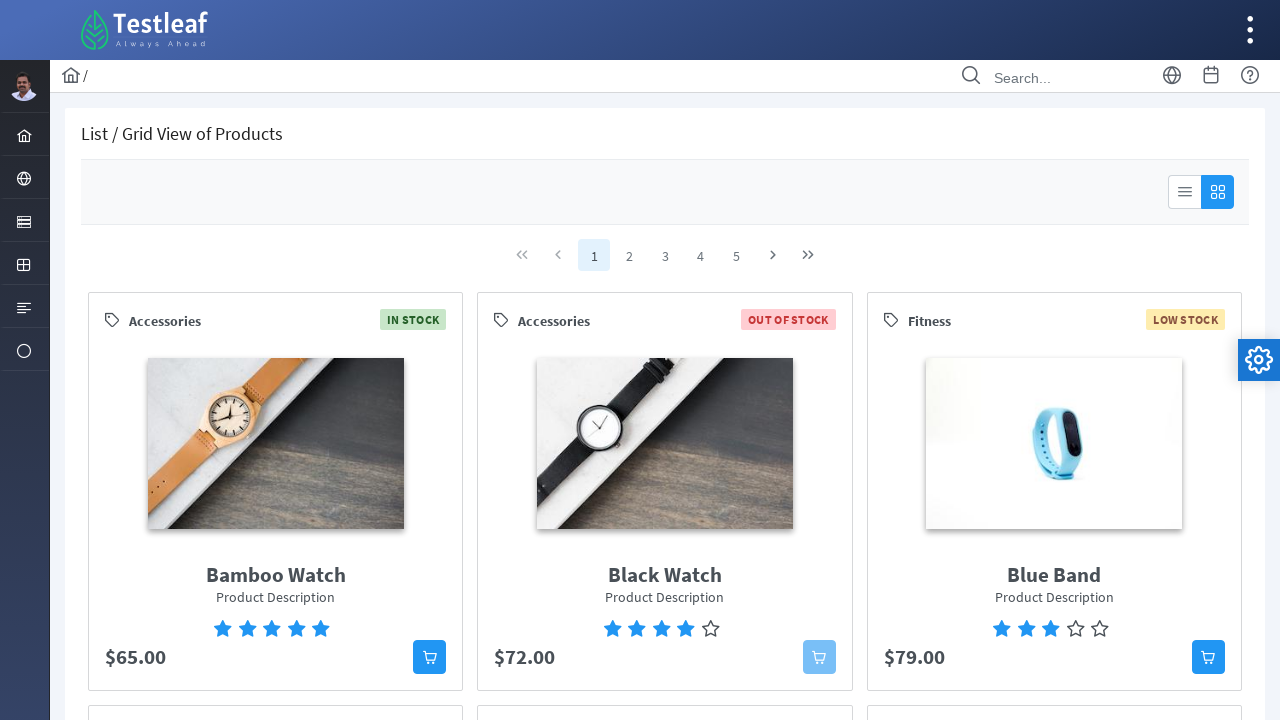

Navigated back to main link test page
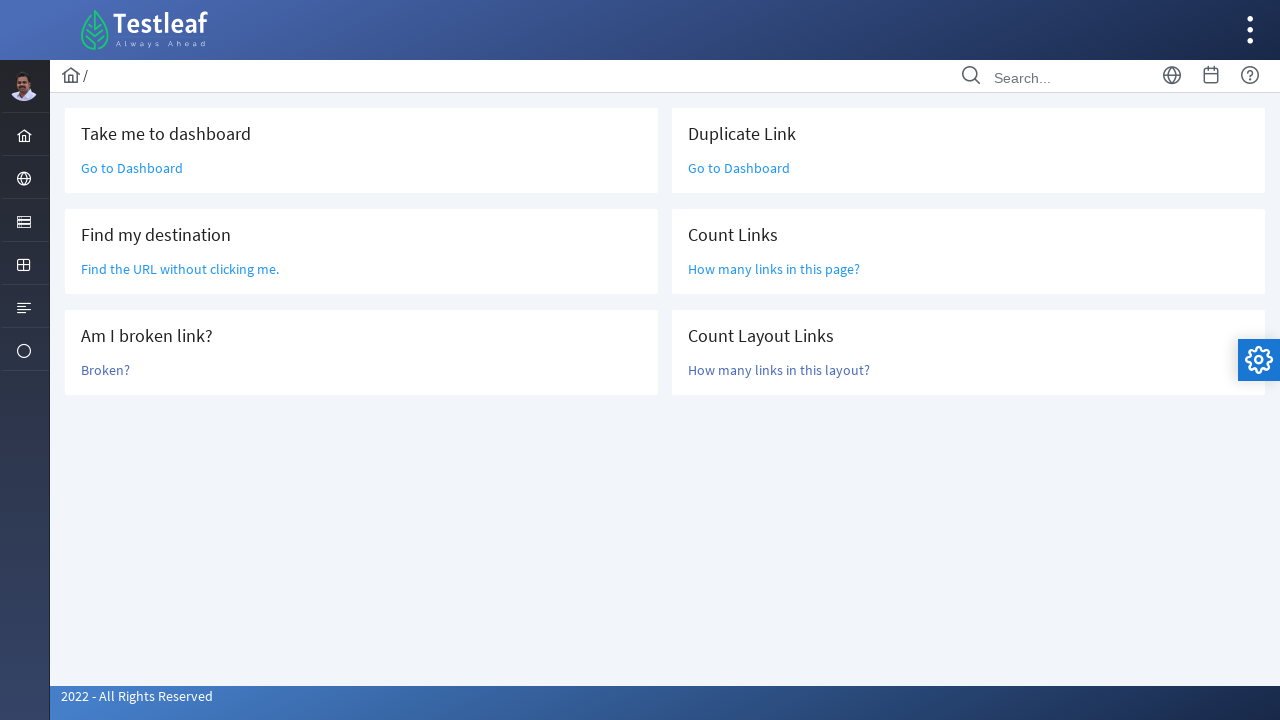

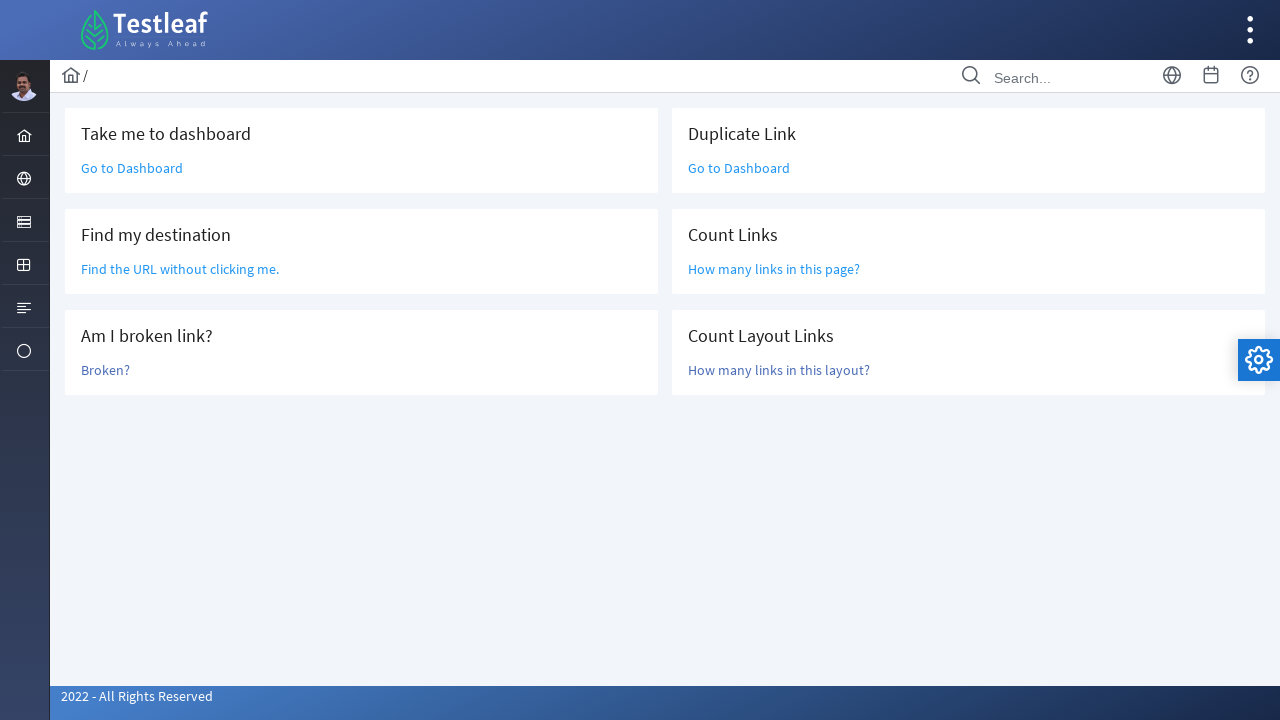